Tests that new todo items are appended to the bottom of the list by creating 3 items and verifying the count and order

Starting URL: https://demo.playwright.dev/todomvc

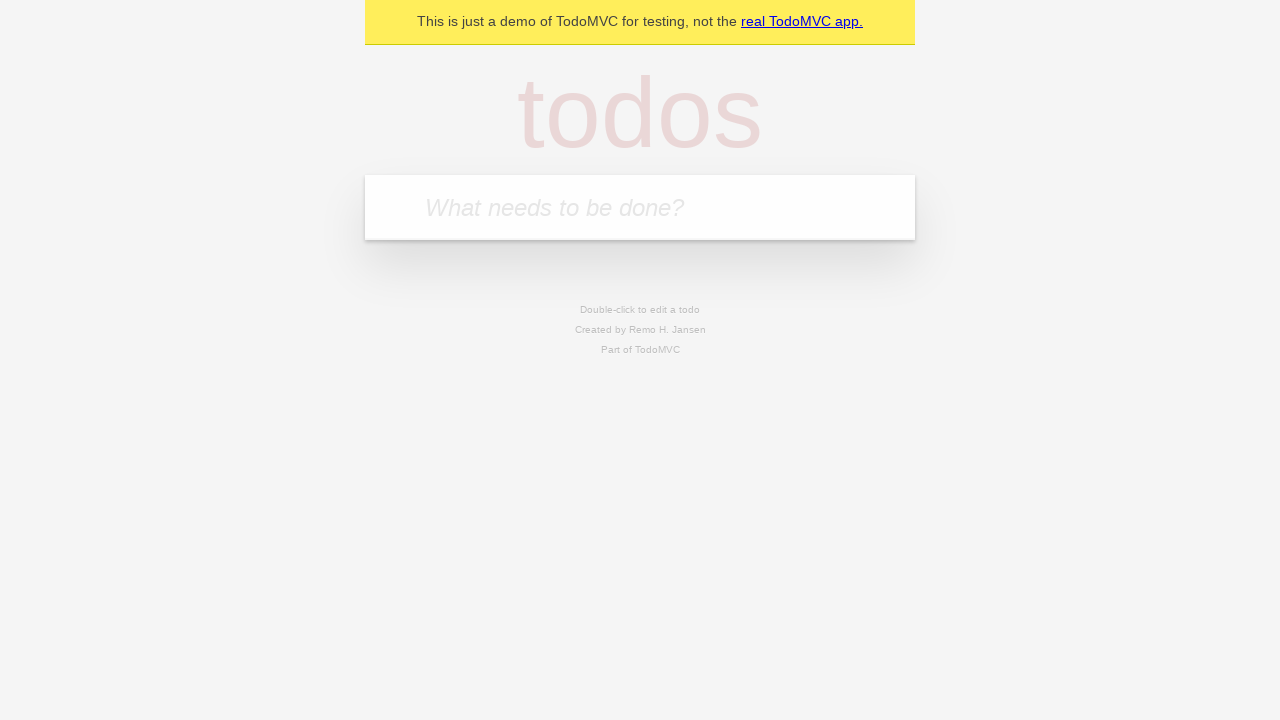

Located the new todo input field
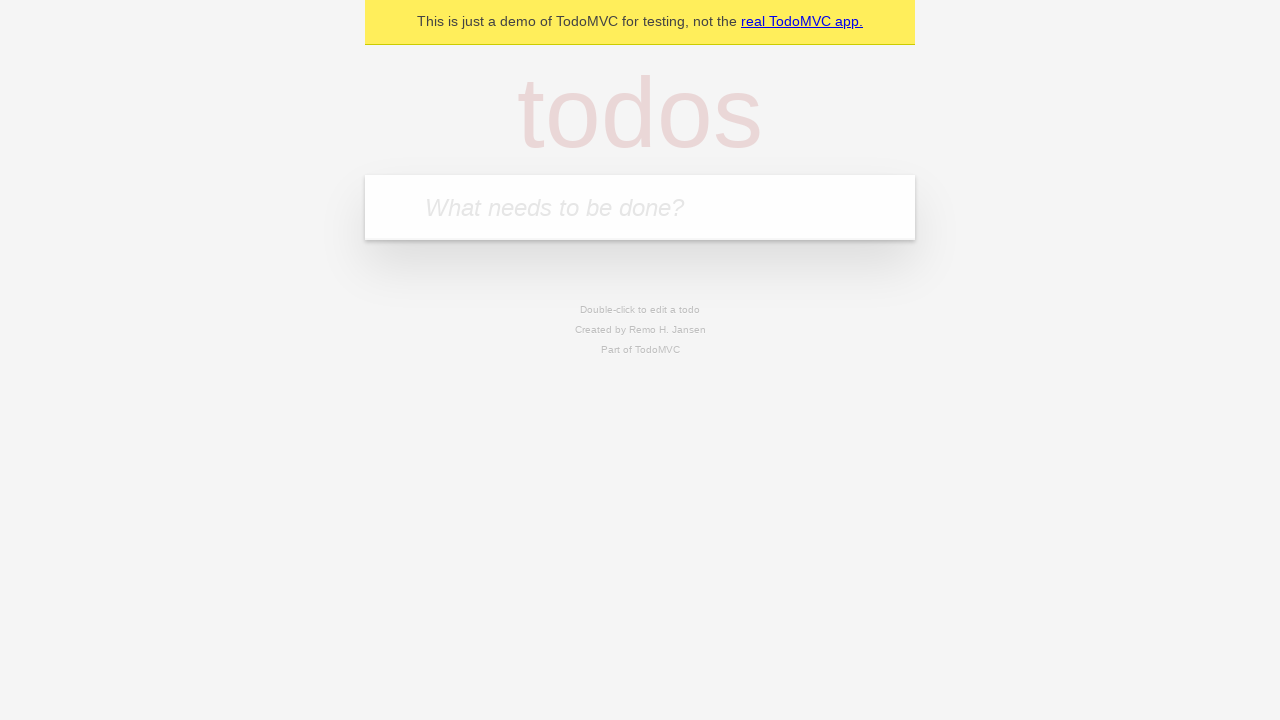

Filled input field with 'buy some cheese' on internal:attr=[placeholder="What needs to be done?"i]
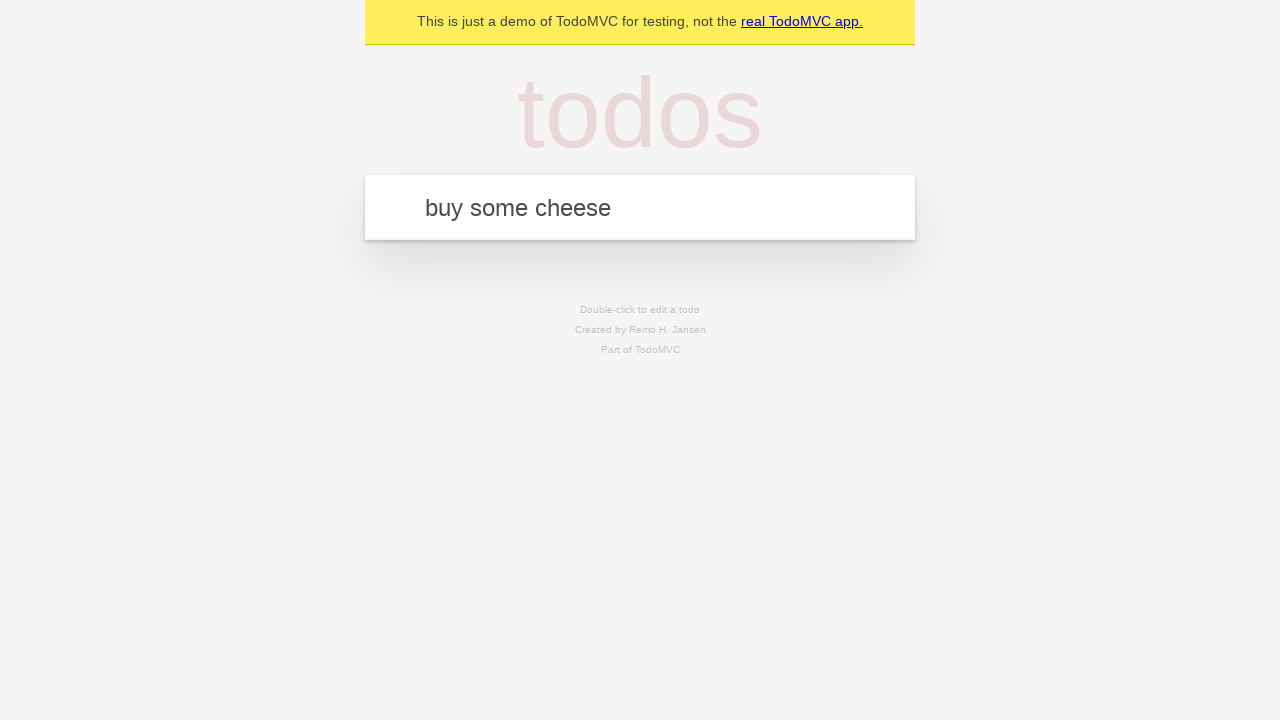

Pressed Enter to add first todo item on internal:attr=[placeholder="What needs to be done?"i]
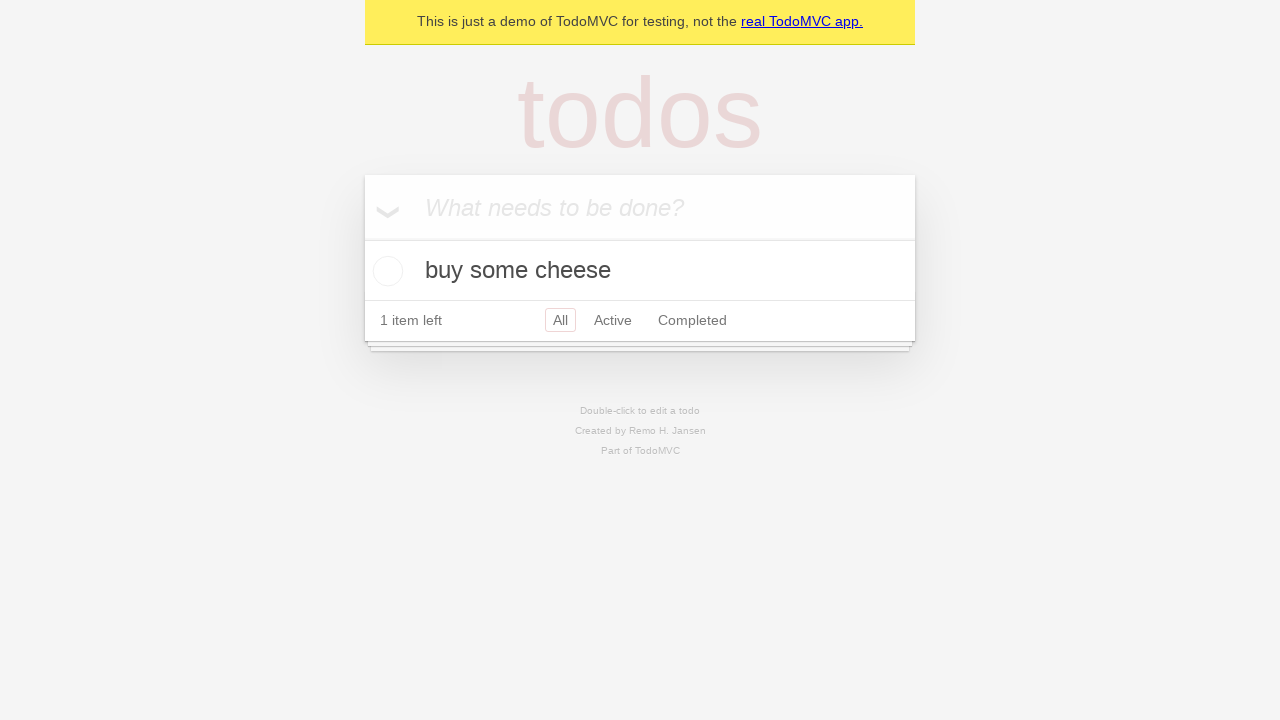

Filled input field with 'feed the cat' on internal:attr=[placeholder="What needs to be done?"i]
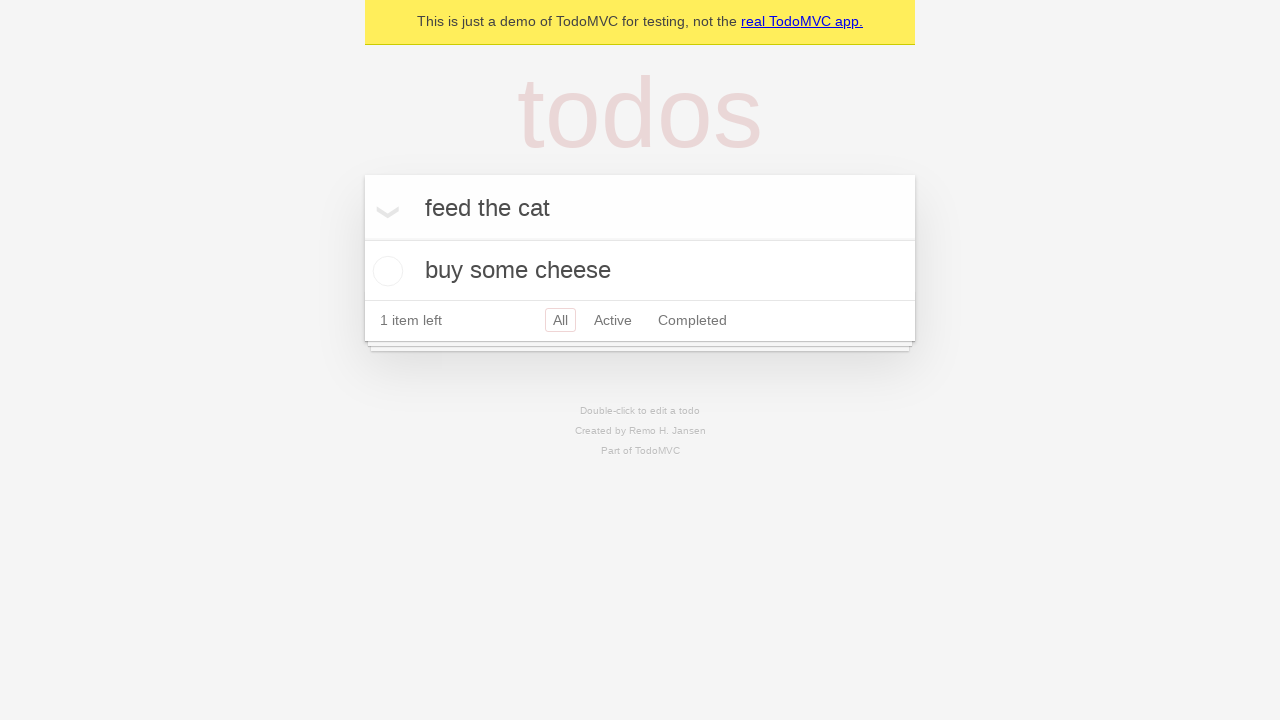

Pressed Enter to add second todo item on internal:attr=[placeholder="What needs to be done?"i]
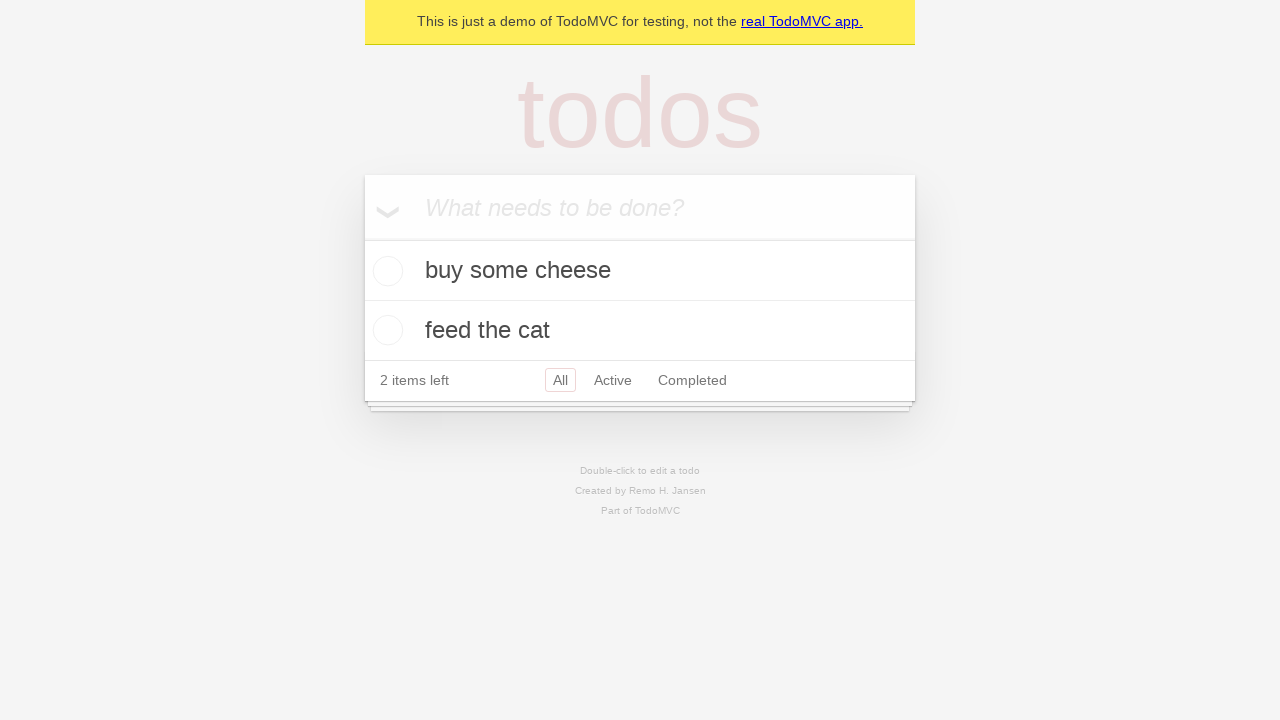

Filled input field with 'book a doctors appointment' on internal:attr=[placeholder="What needs to be done?"i]
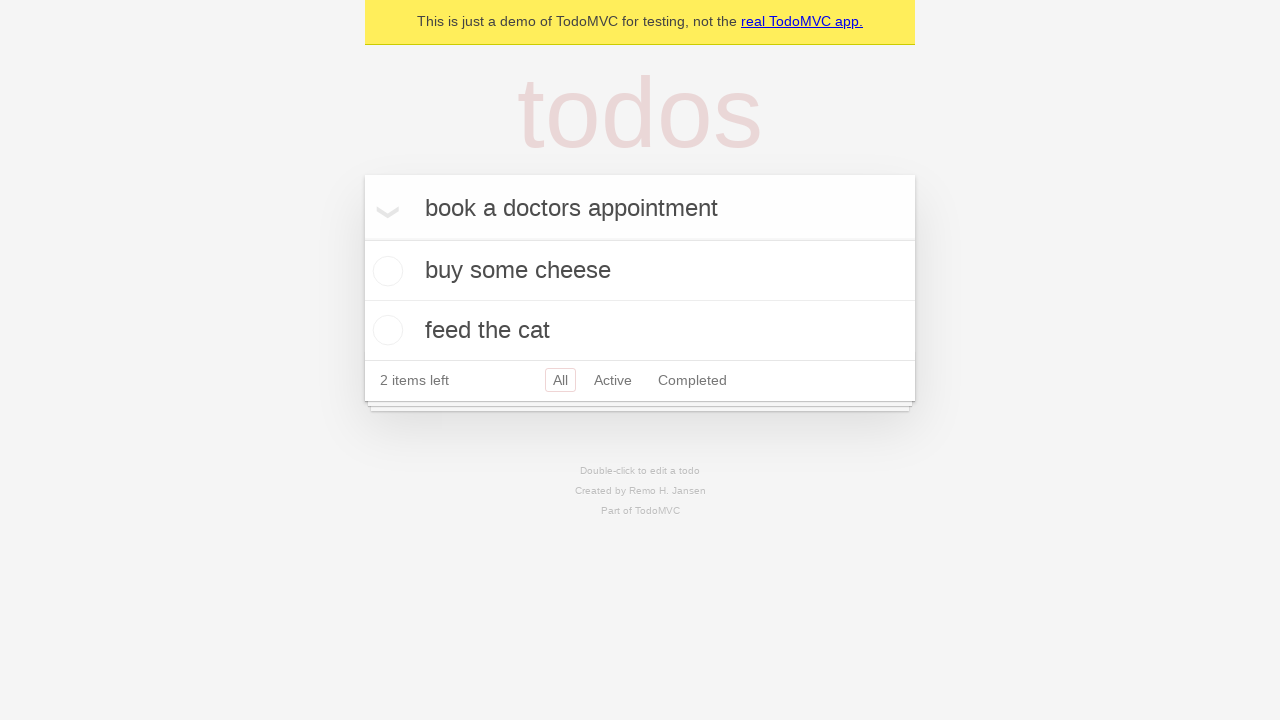

Pressed Enter to add third todo item on internal:attr=[placeholder="What needs to be done?"i]
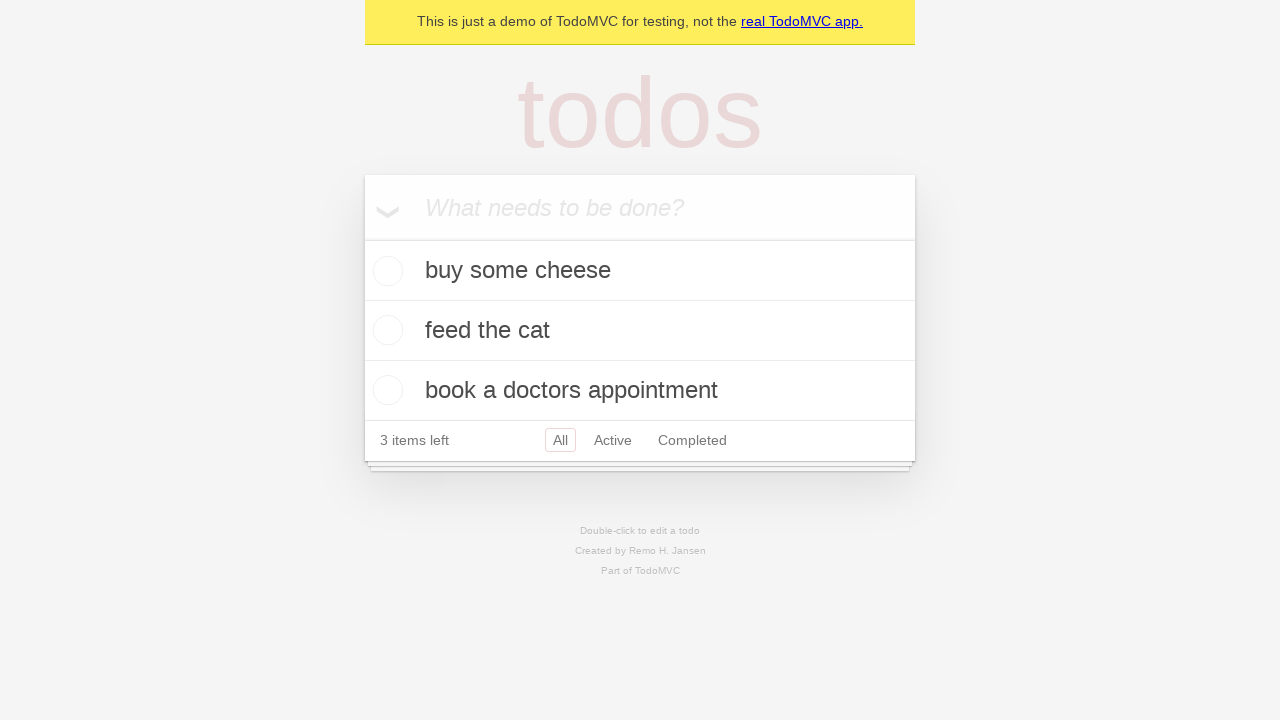

Verified that 3 items are displayed in the todo list
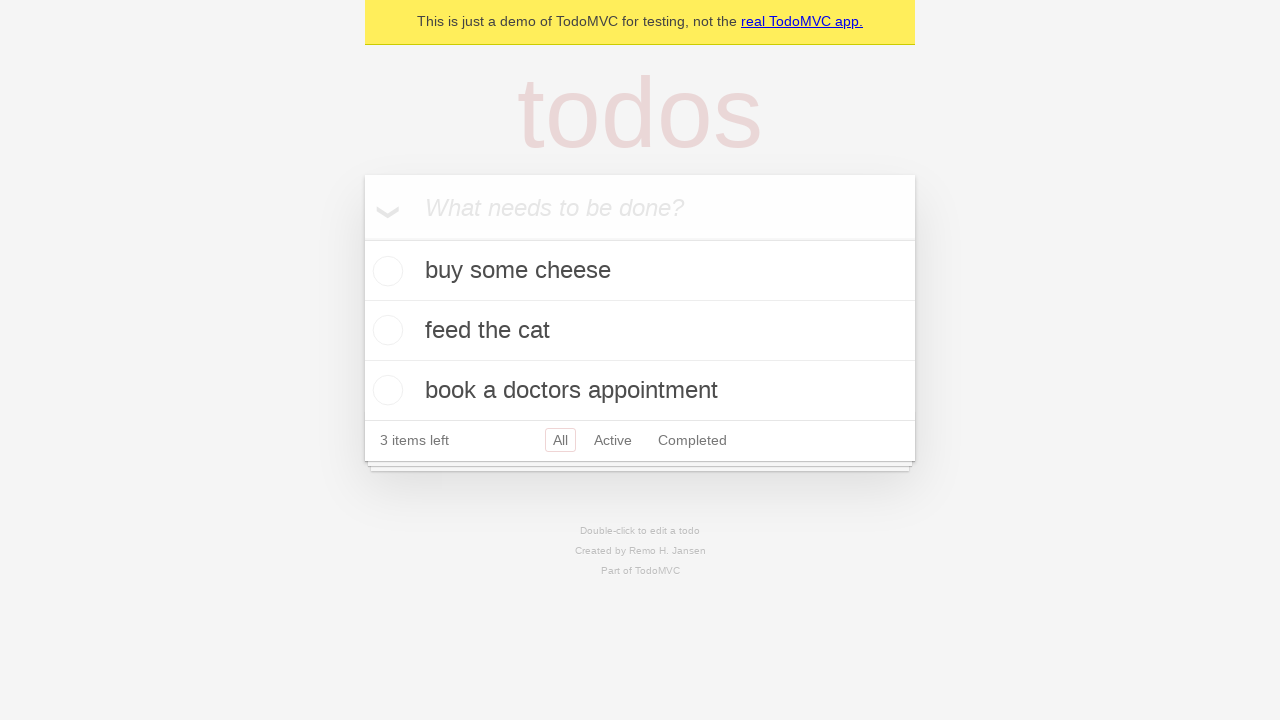

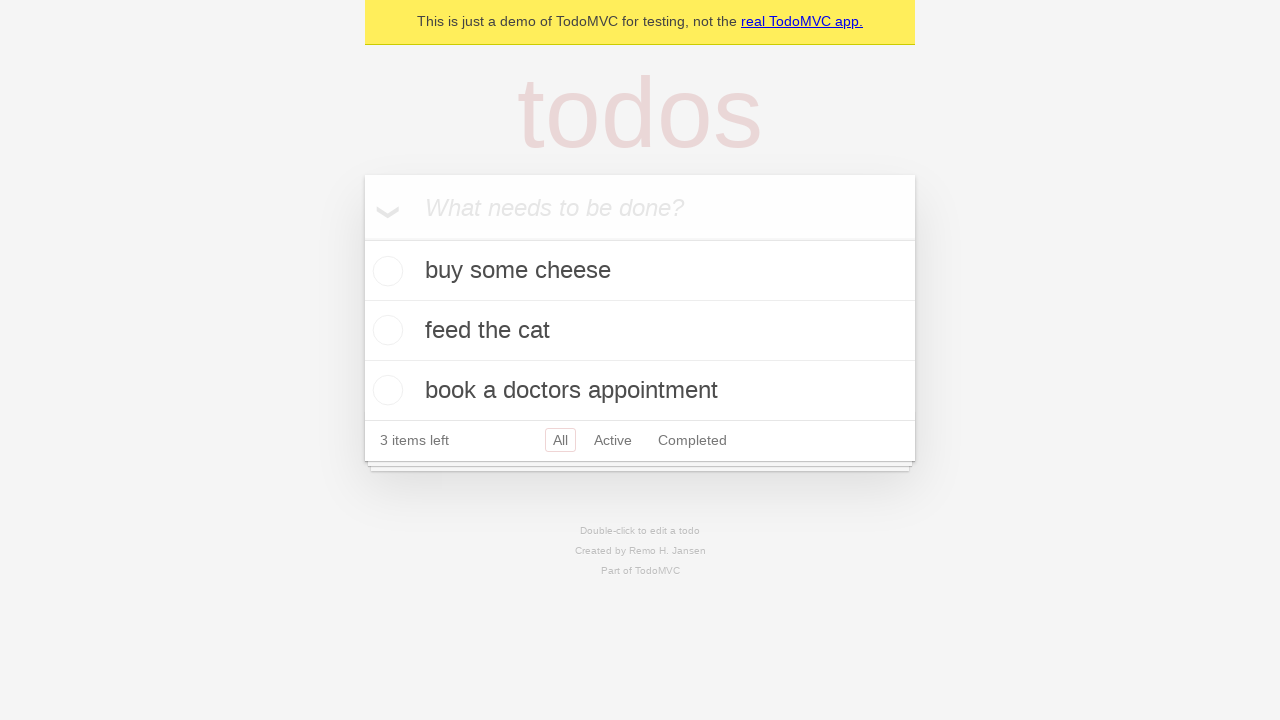